Tests double-click functionality on W3Schools demo page by clearing a field, entering text, and double-clicking a copy button within an iframe

Starting URL: https://www.w3schools.com/tags/tryit.asp?filename=tryhtml5_ev_ondblclick3

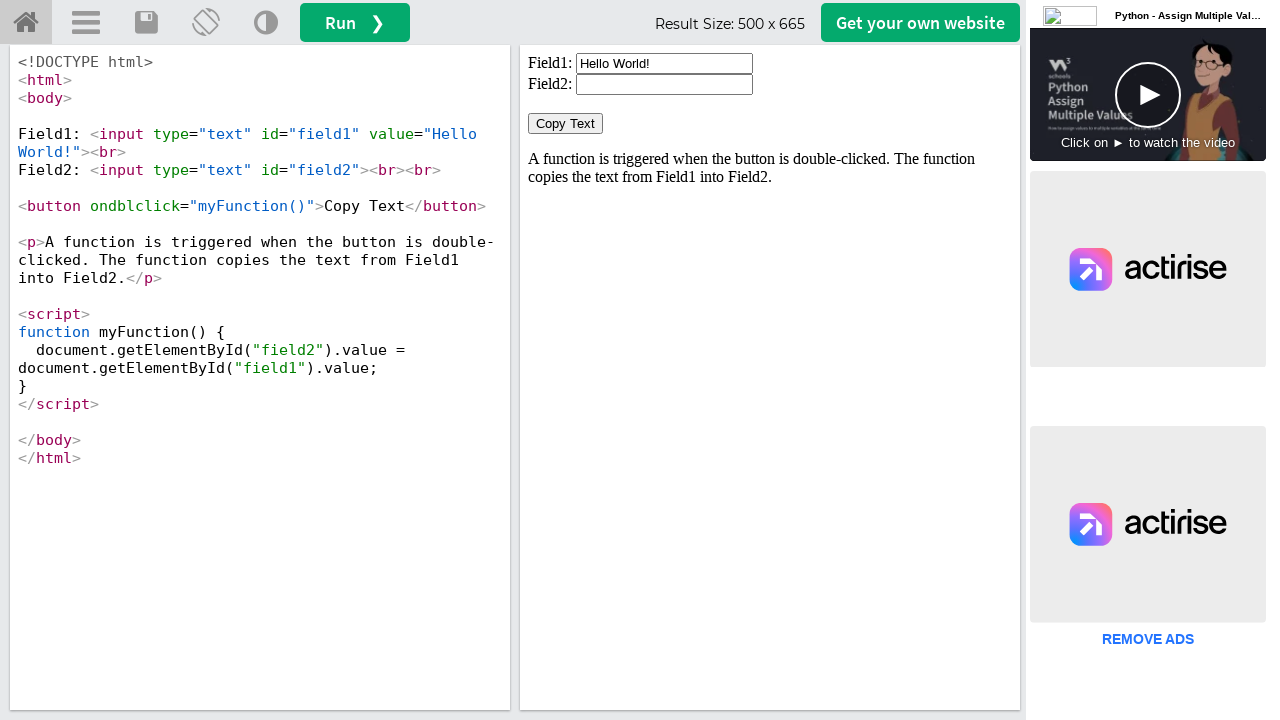

Located iframe#iframeResult containing the demo
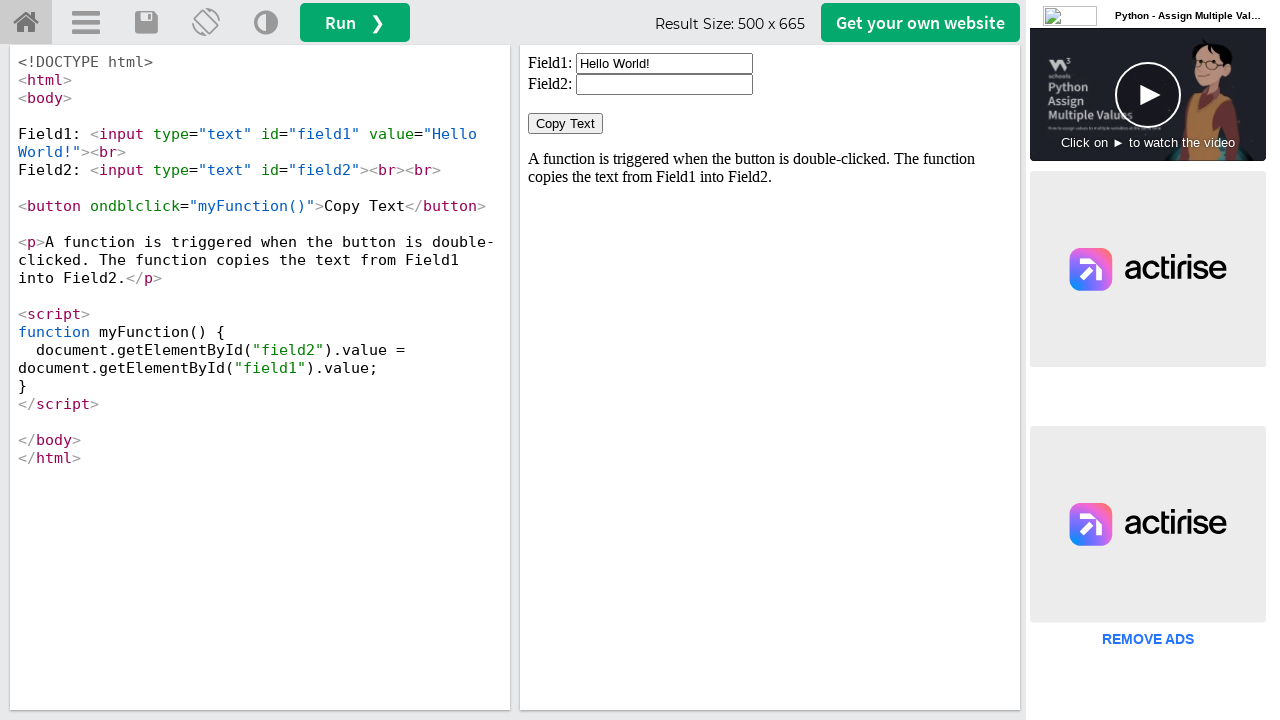

Cleared the text field (#field1) on iframe#iframeResult >> internal:control=enter-frame >> #field1
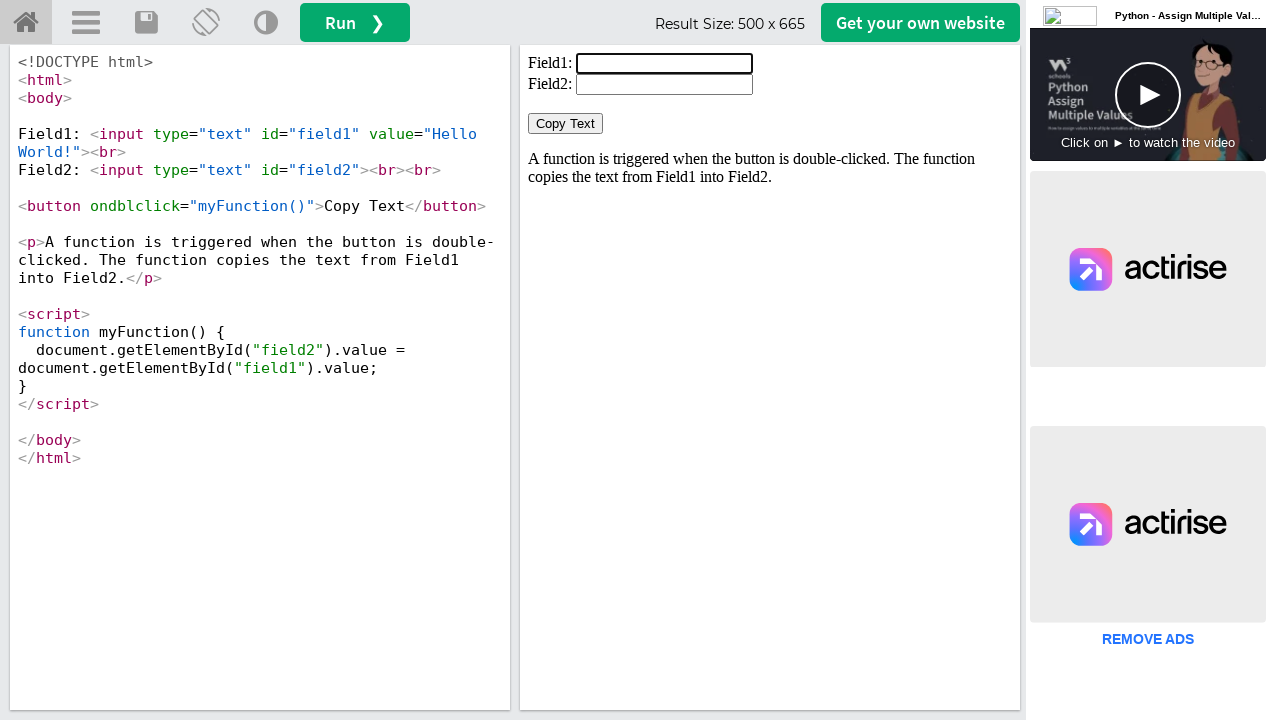

Entered 'welcome' into the text field on iframe#iframeResult >> internal:control=enter-frame >> #field1
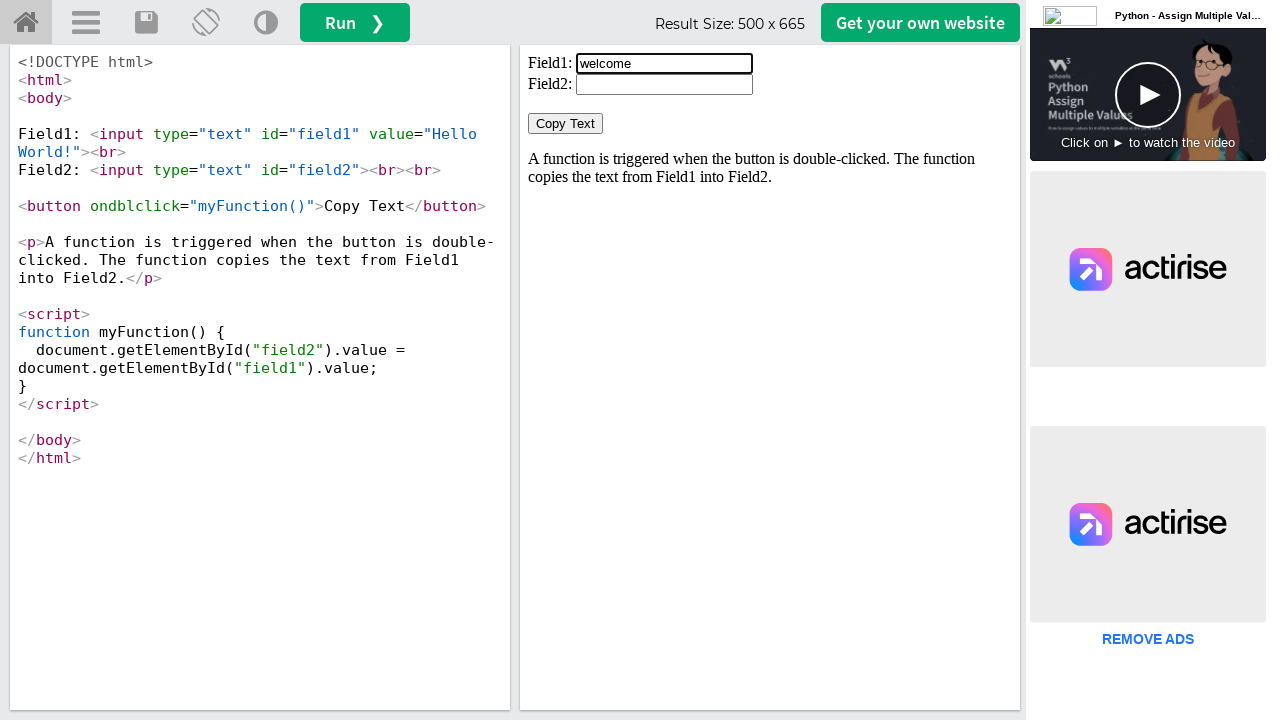

Double-clicked the 'Copy Text' button at (566, 124) on iframe#iframeResult >> internal:control=enter-frame >> button:has-text('Copy Tex
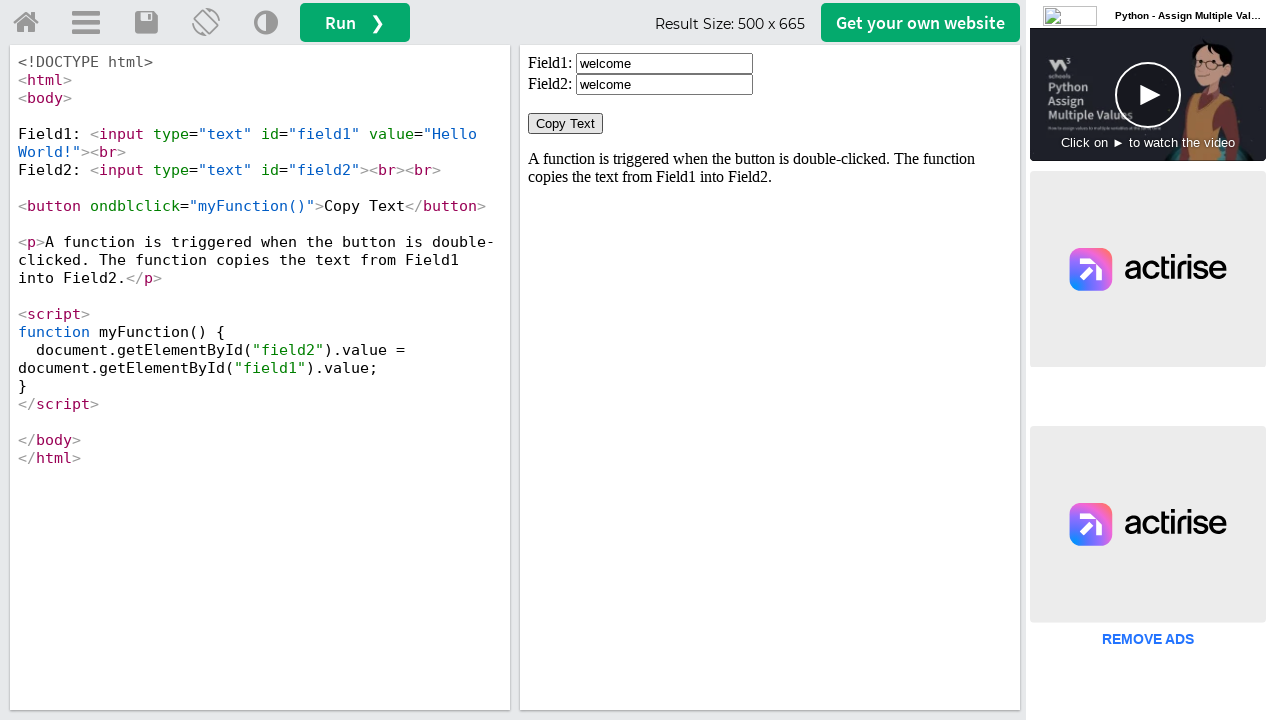

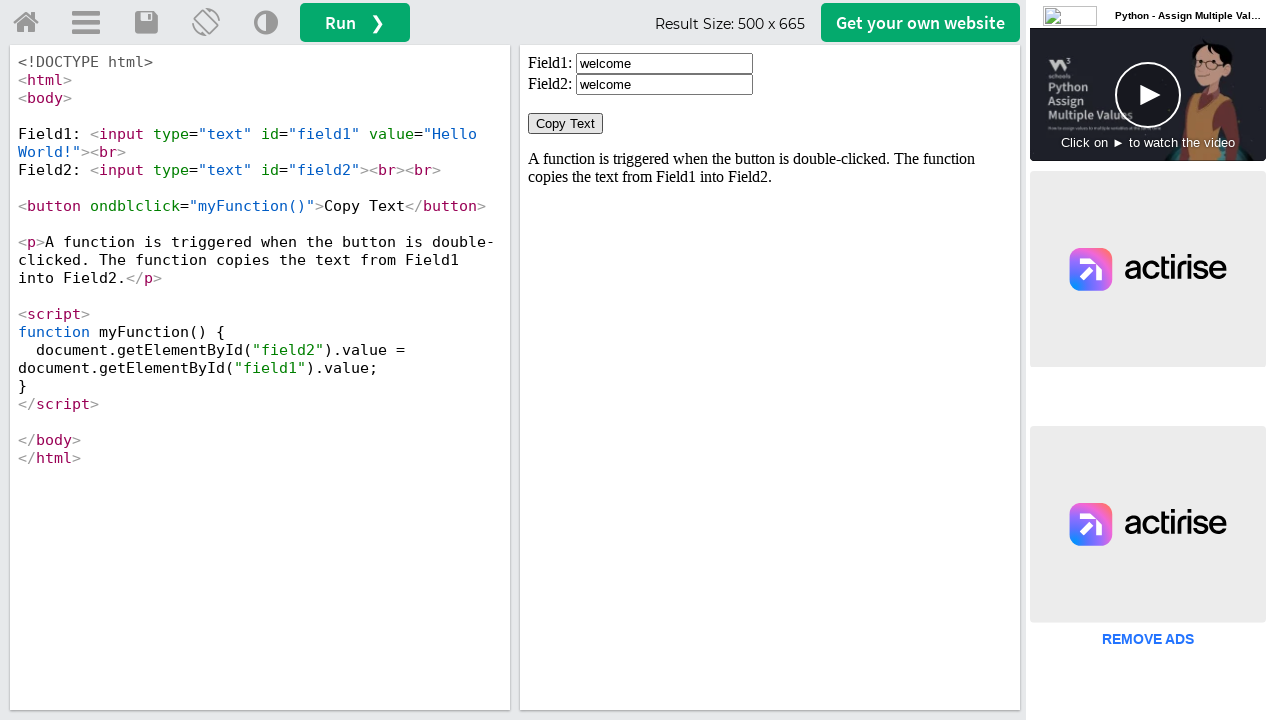